Tests keyboard actions on a text comparison tool by filling a textarea, performing copy operations with keyboard shortcuts, and typing special characters using Shift key combinations

Starting URL: https://gotranscript.com/text-compare

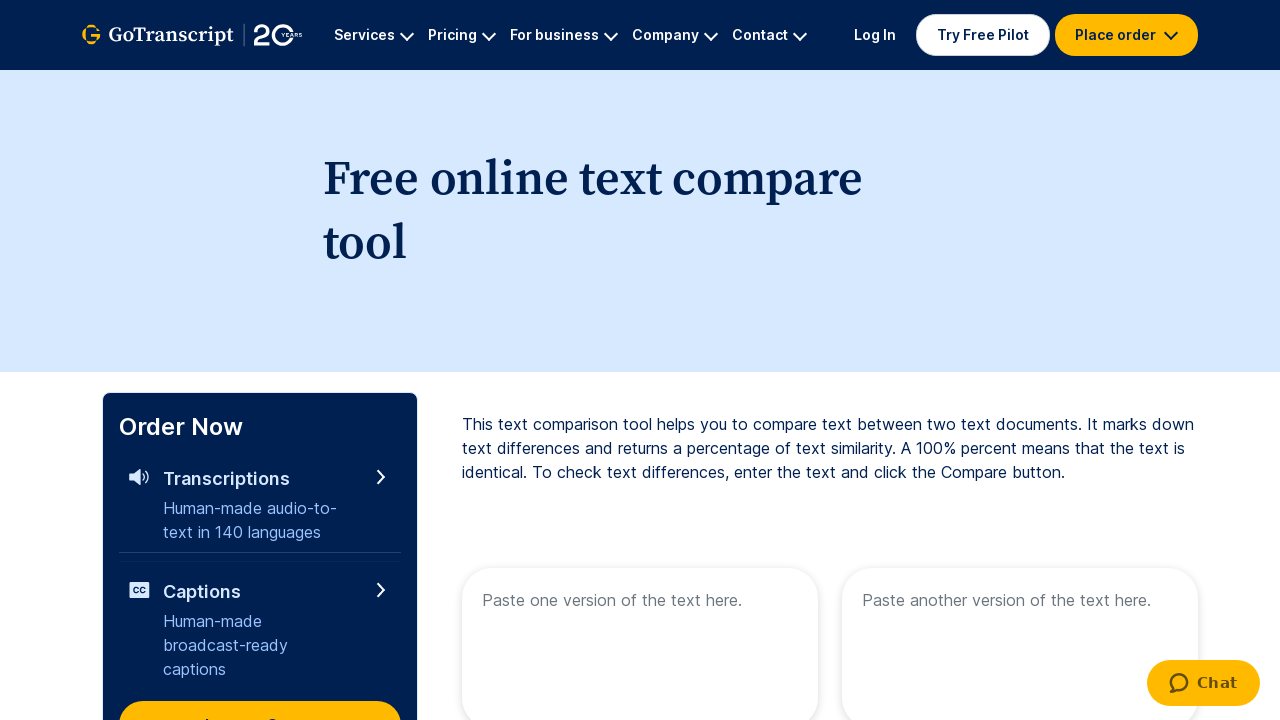

Scrolled down the page using PageDown key
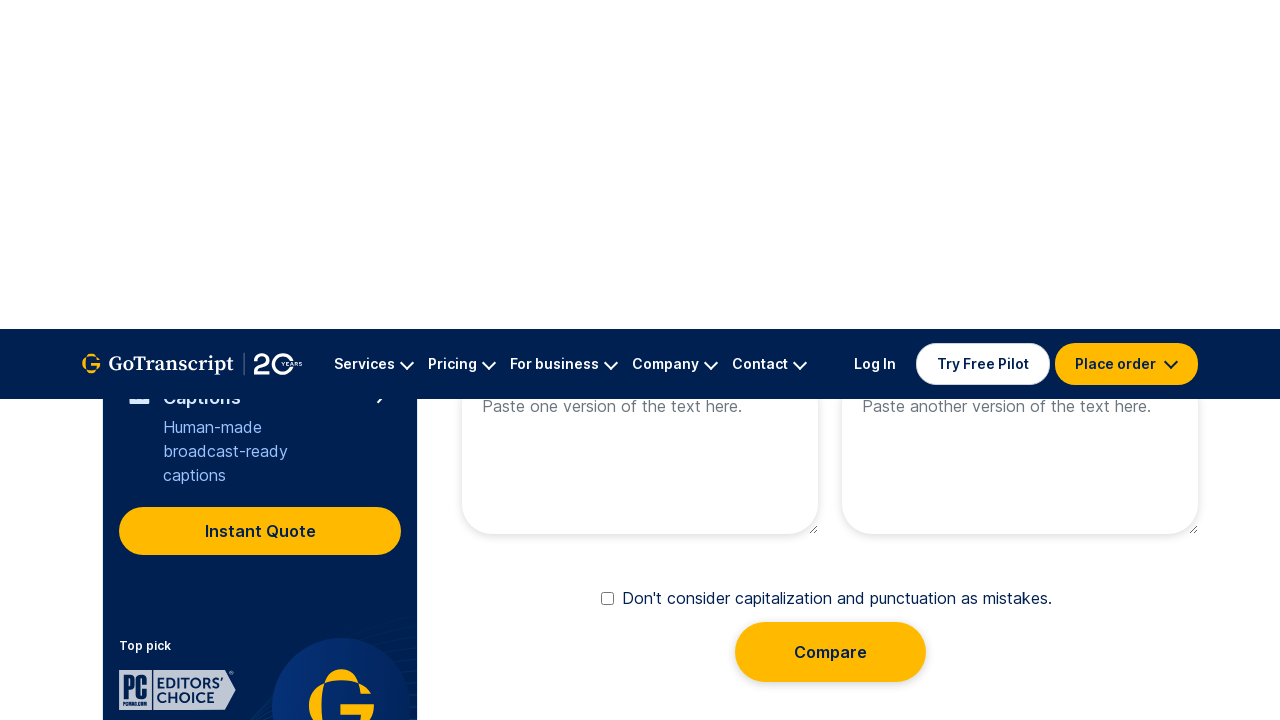

Filled first textarea with 'I am learning playwright with javascript' on textarea[name="text1"]
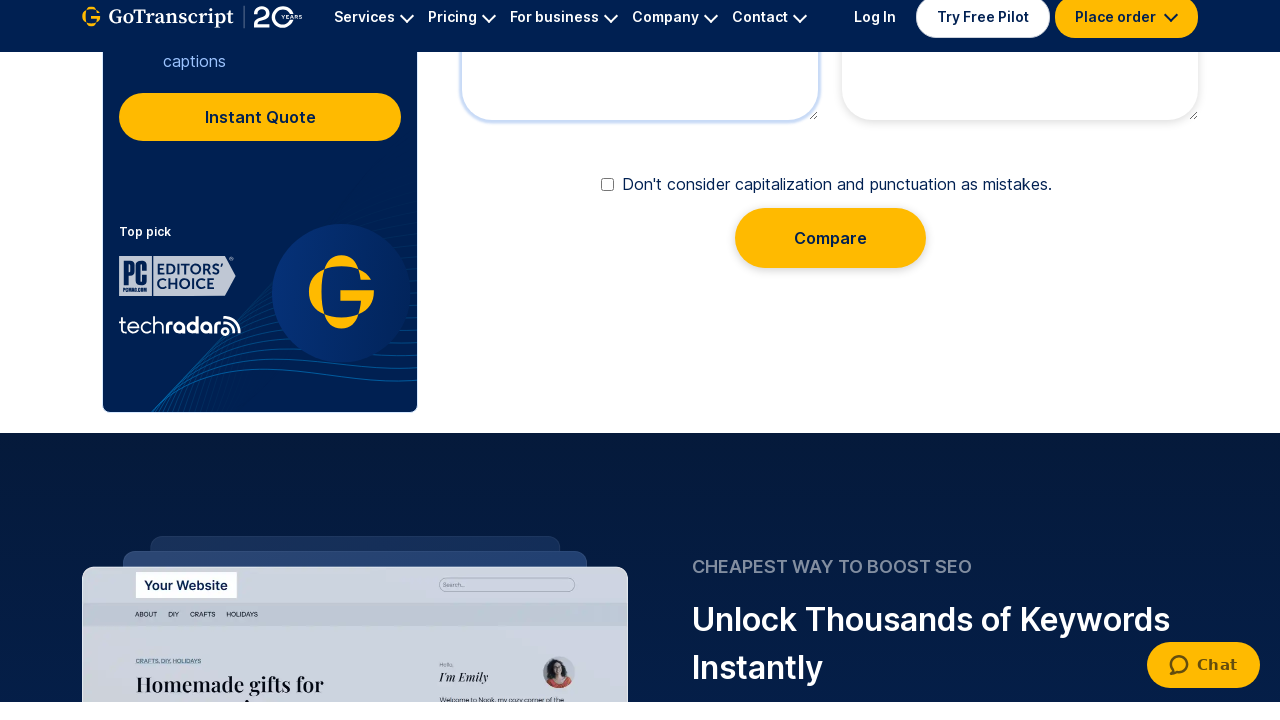

Selected all text in textarea using Ctrl+A
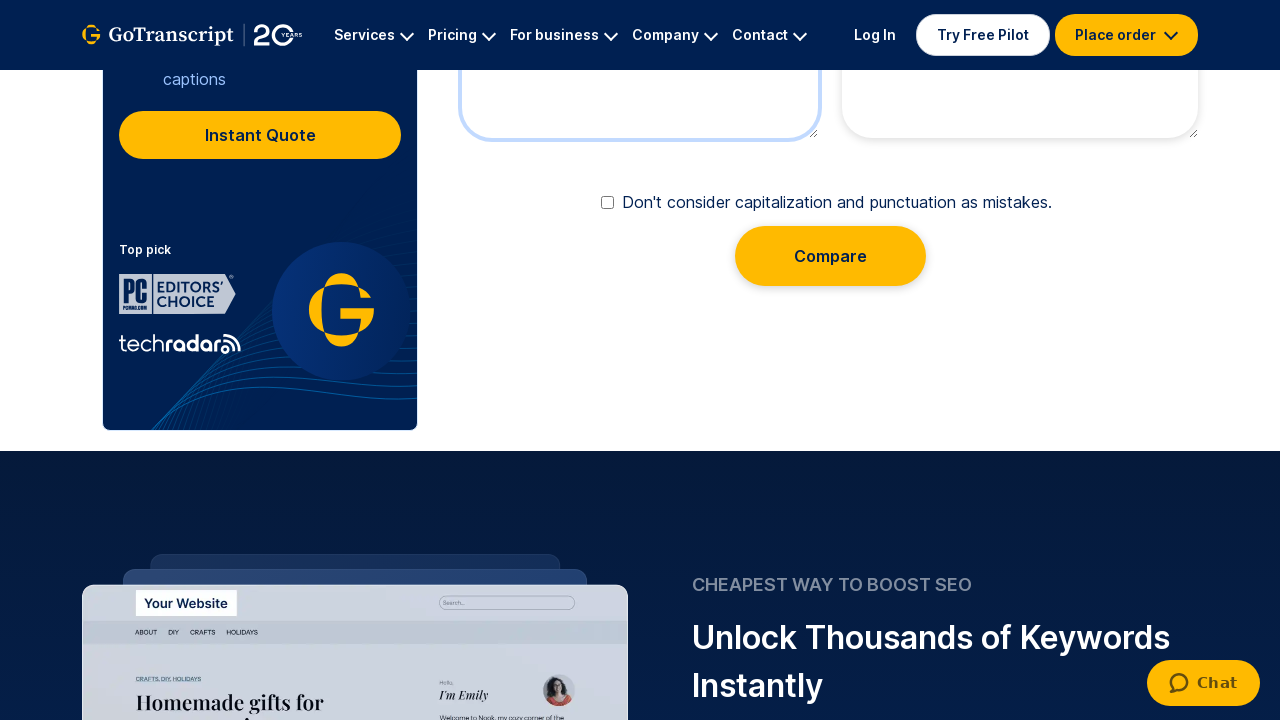

Copied selected text using Ctrl+C
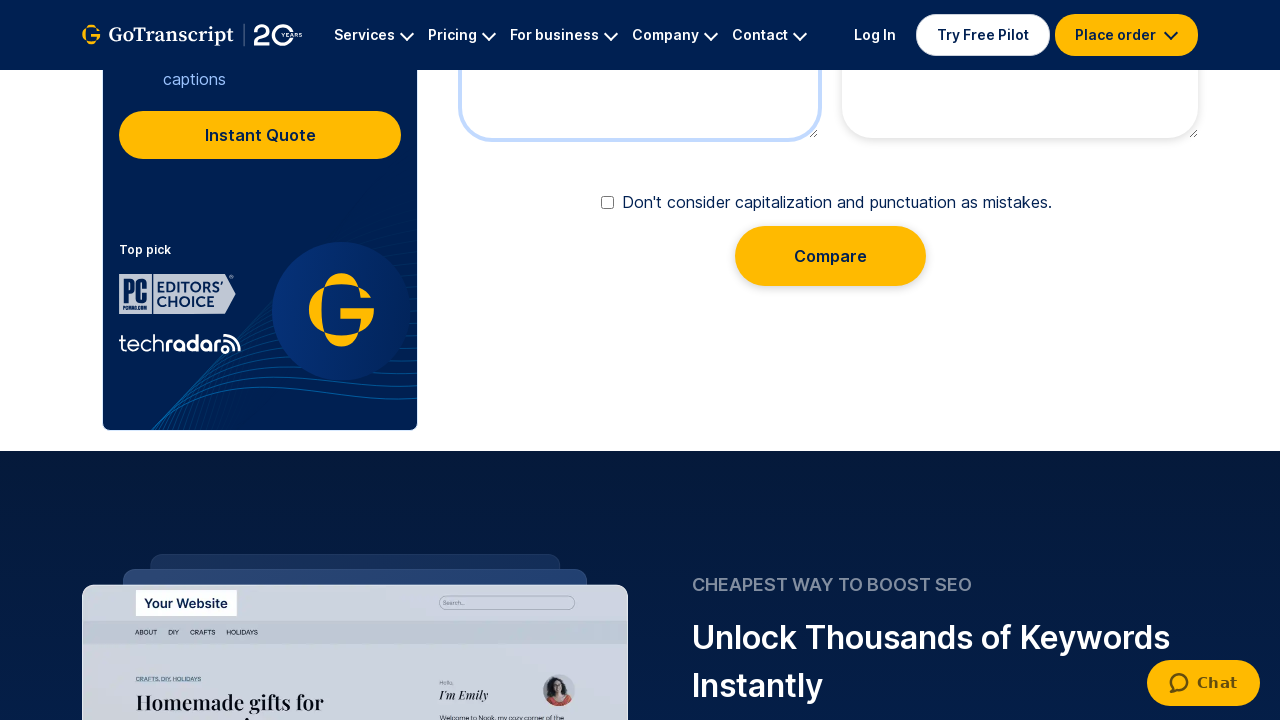

Pressed Tab to move focus to next element
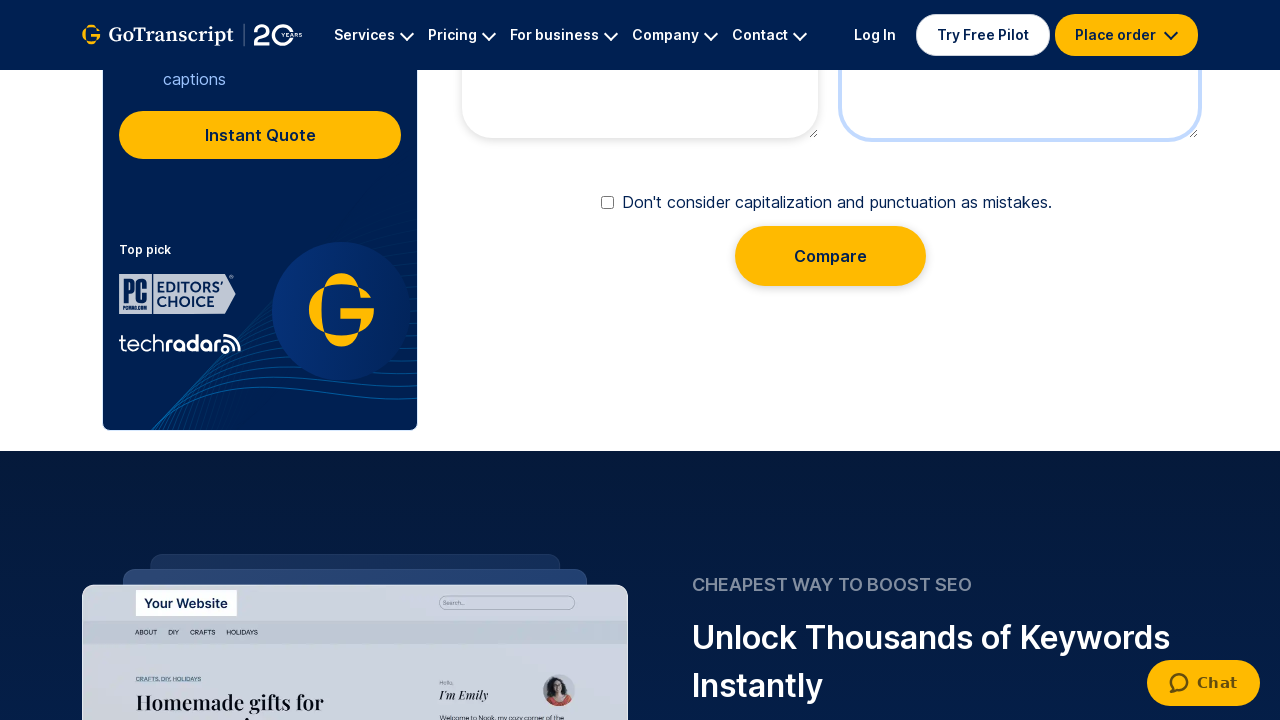

Typed @ symbol using Shift+Digit2
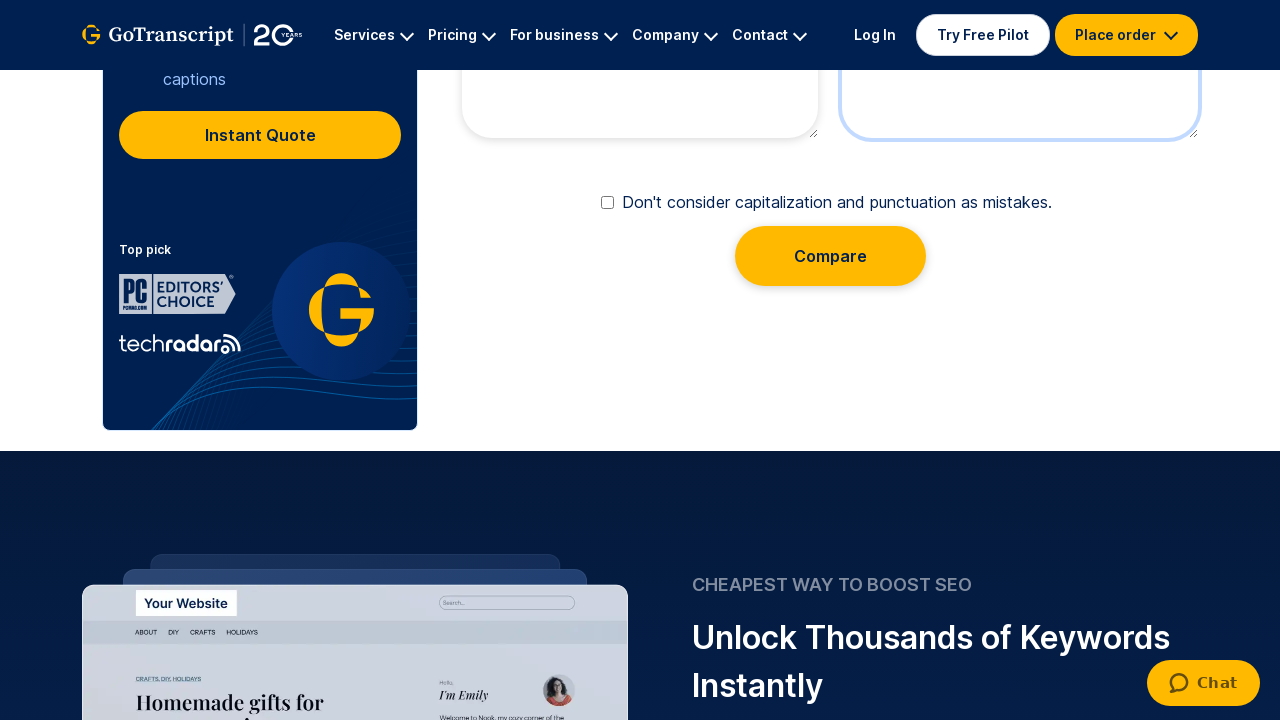

Typed % symbol using Shift+Digit5
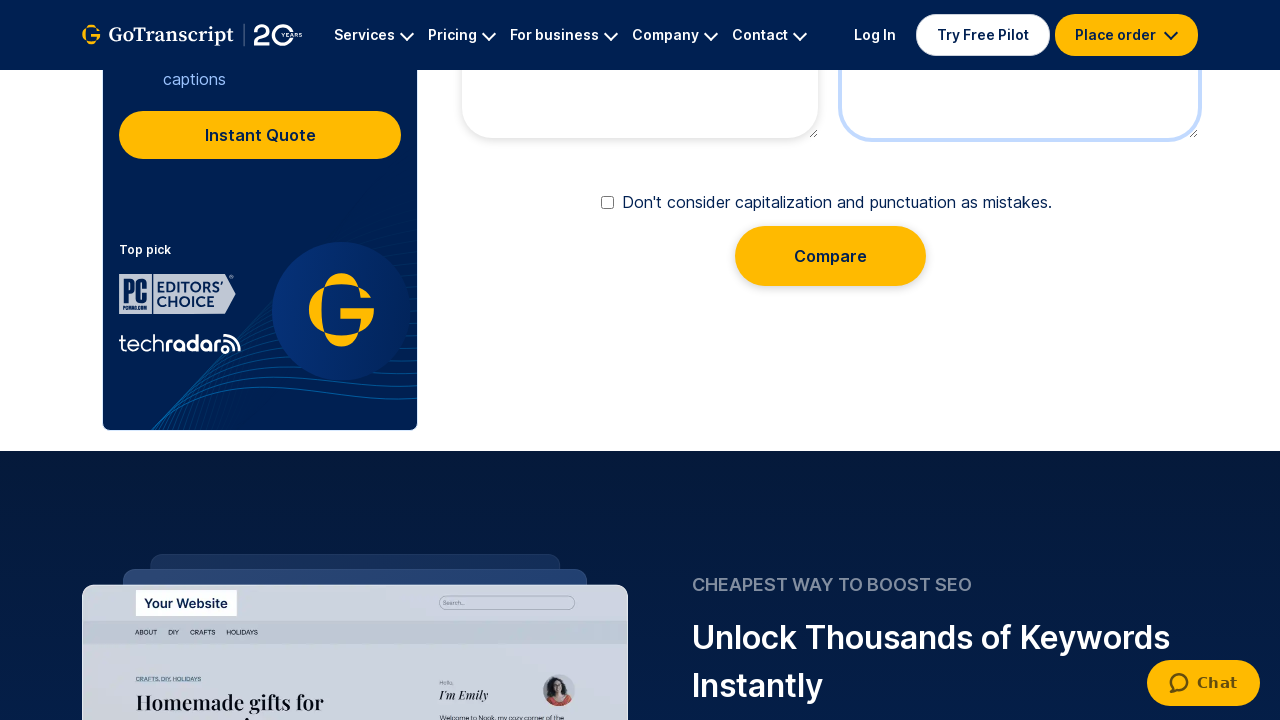

Waited 4000ms for actions to complete
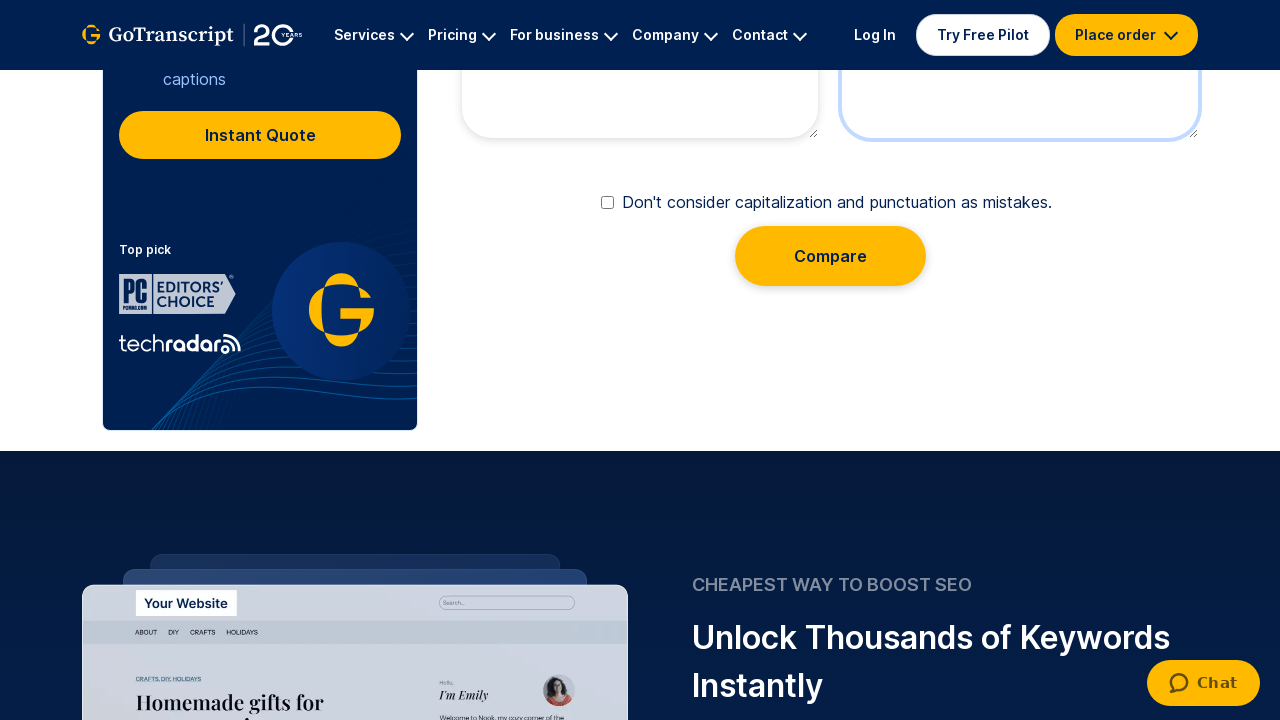

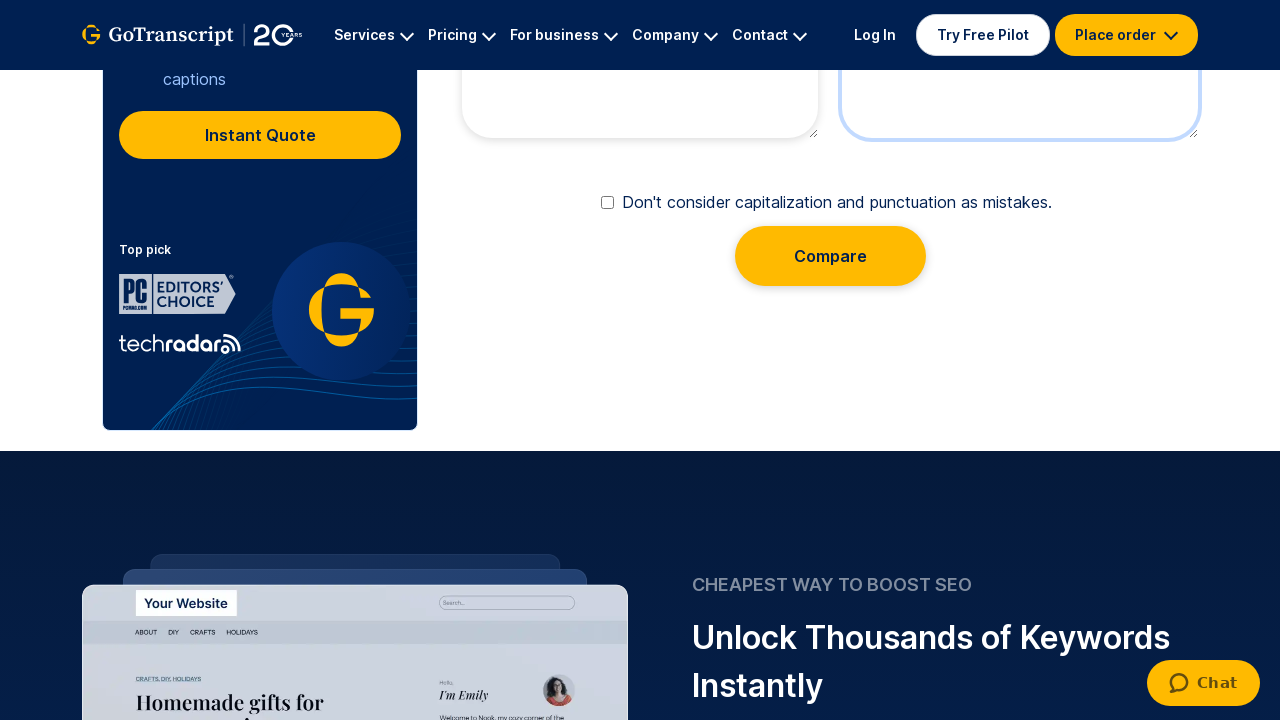